Tests checkbox functionality and text assertions on a practice automation page by verifying checkbox states and page heading text

Starting URL: https://rahulshettyacademy.com/AutomationPractice/

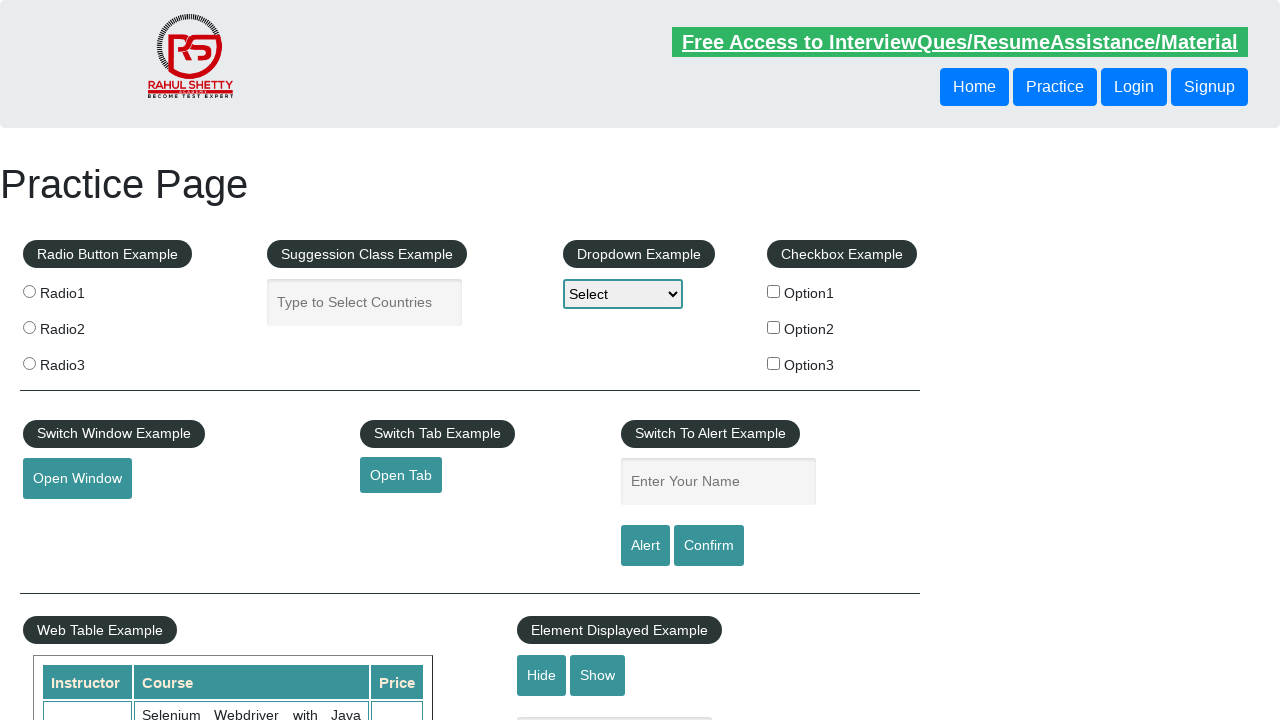

Verified checkbox #checkBoxOption1 is initially unchecked
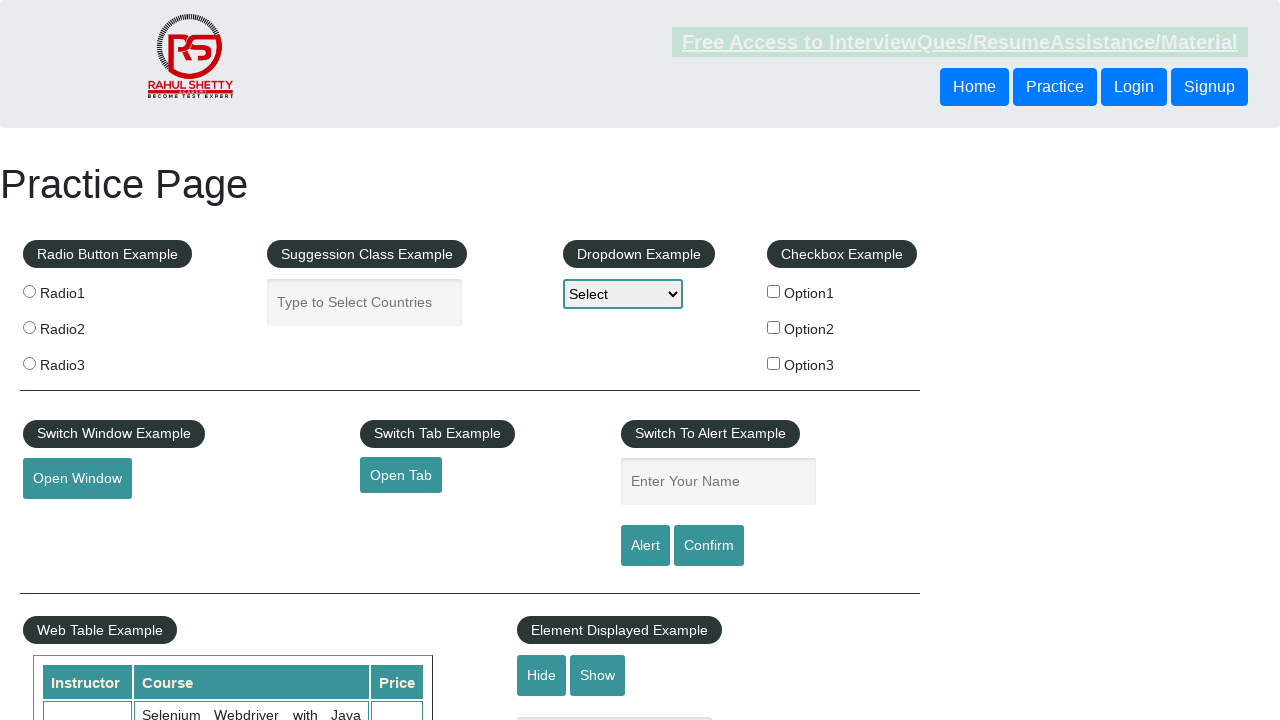

Clicked checkbox #checkBoxOption1 to select it at (774, 291) on #checkBoxOption1
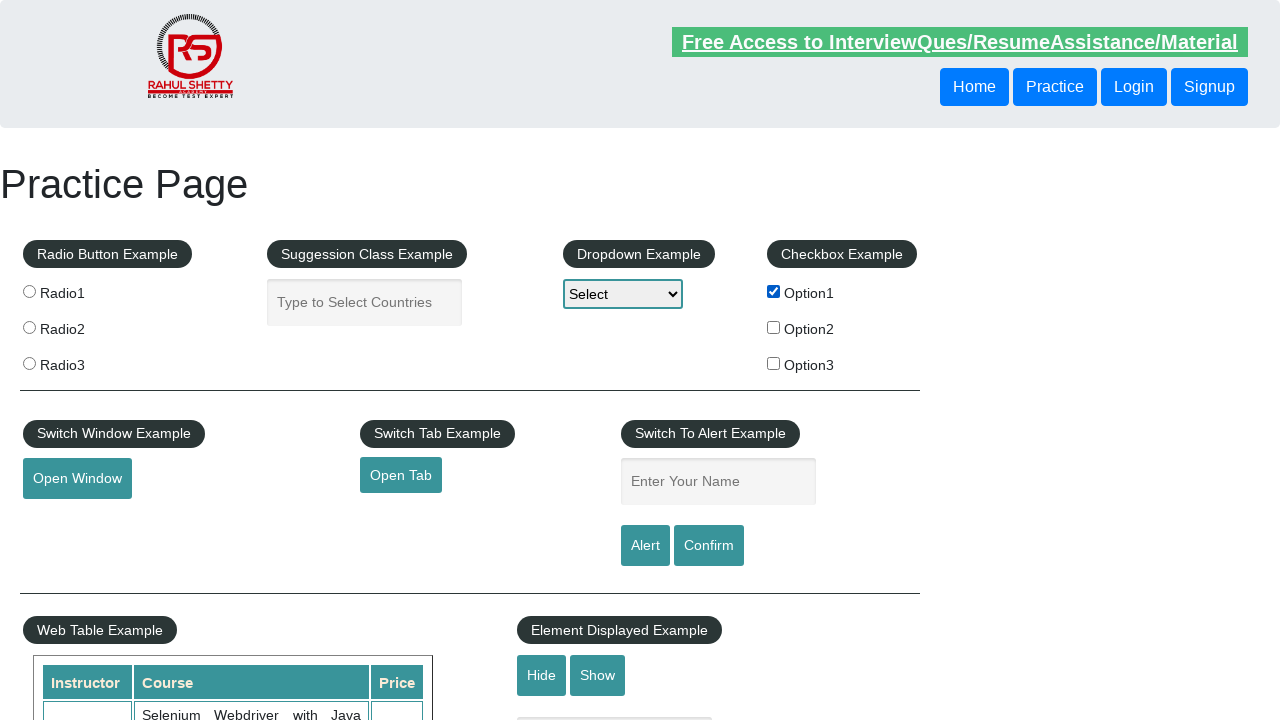

Verified checkbox #checkBoxOption1 is now checked
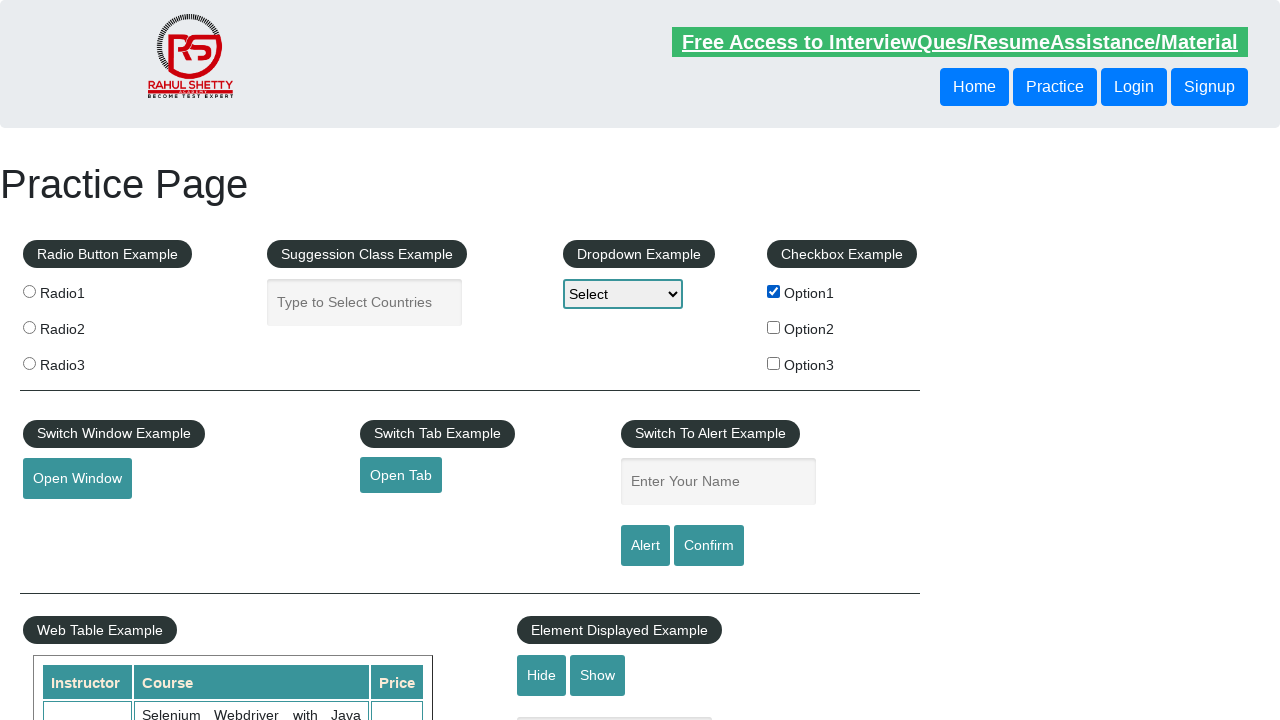

Retrieved page heading text
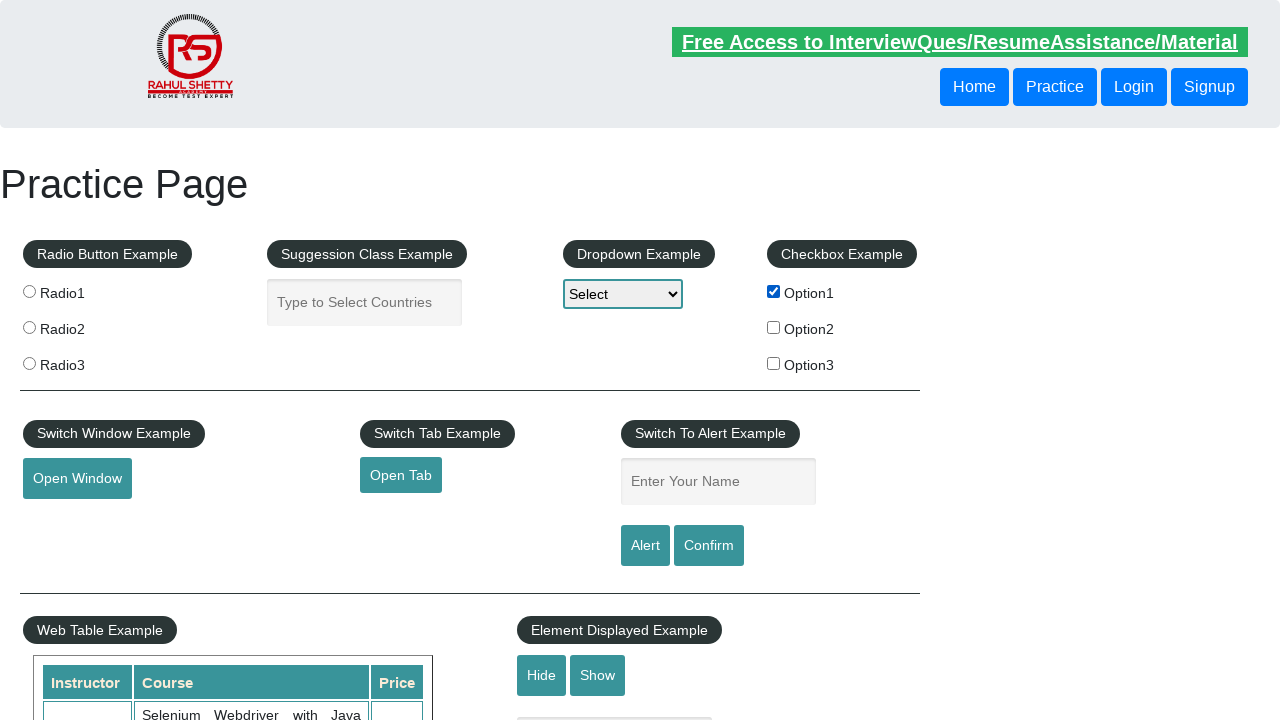

Verified page heading text is 'Practice Page'
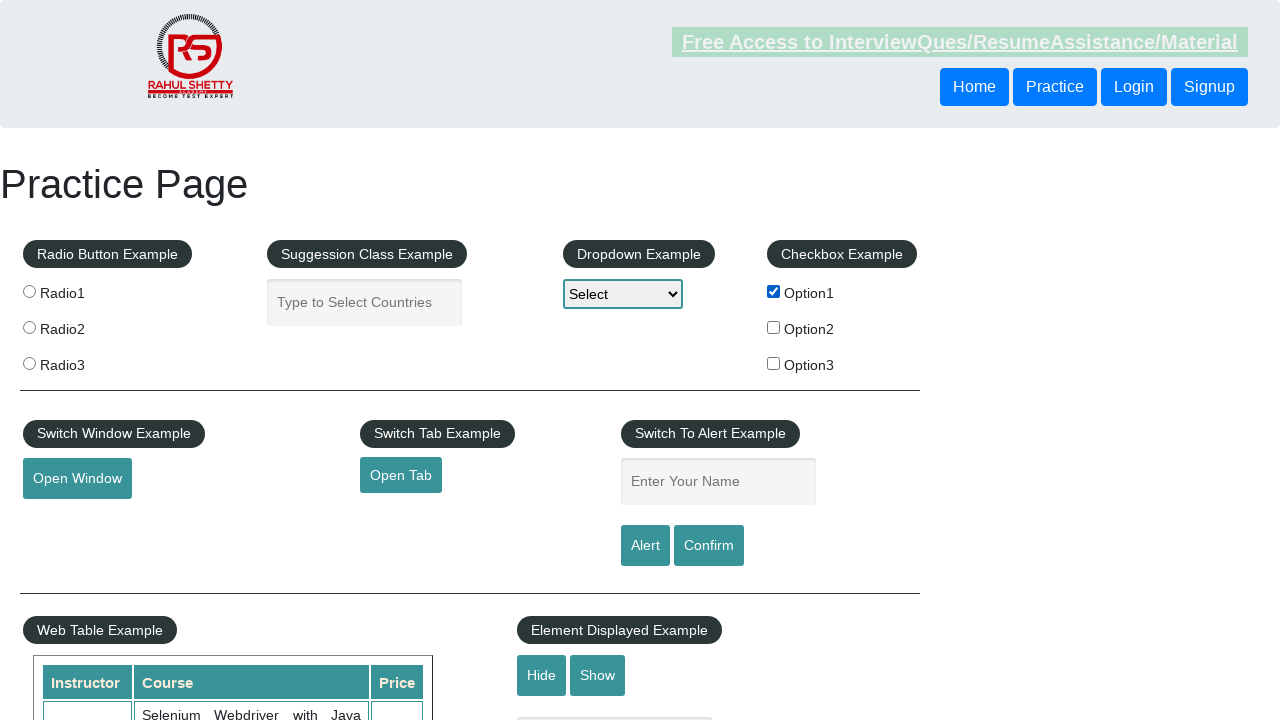

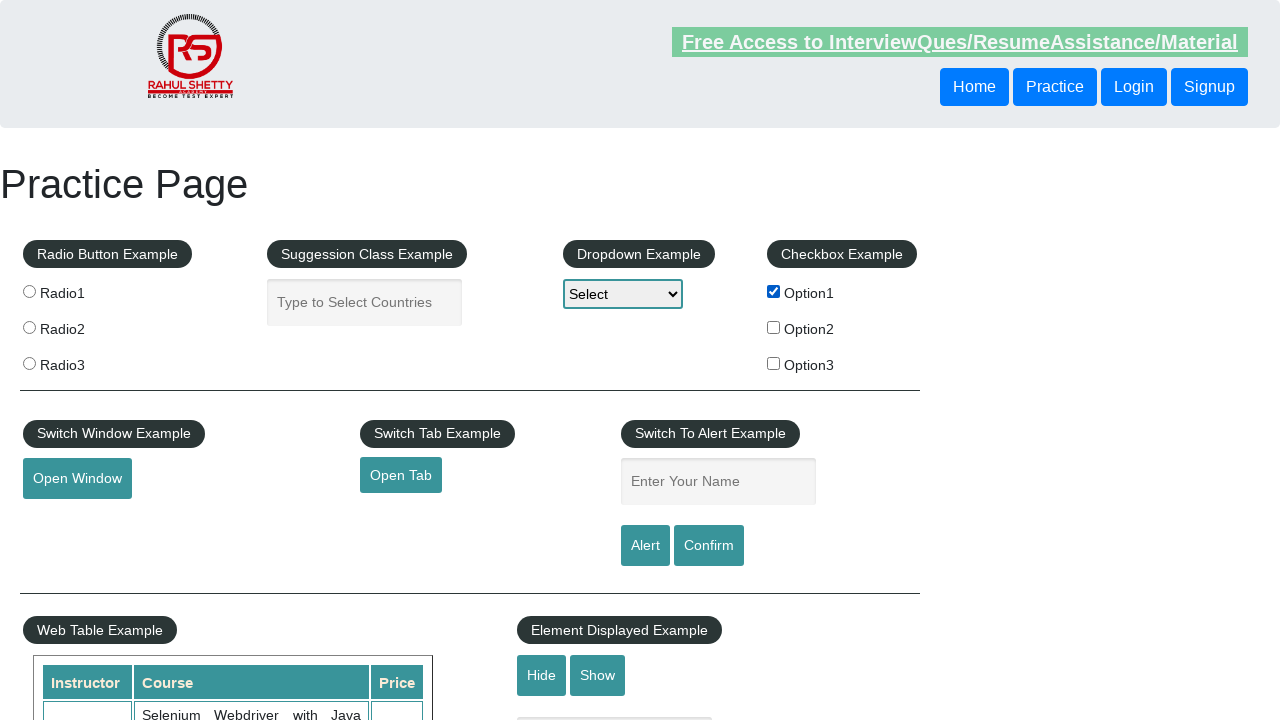